Triggers a prompt dialog, enters text, and verifies the entered text appears in the result

Starting URL: https://testautomationpractice.blogspot.com/

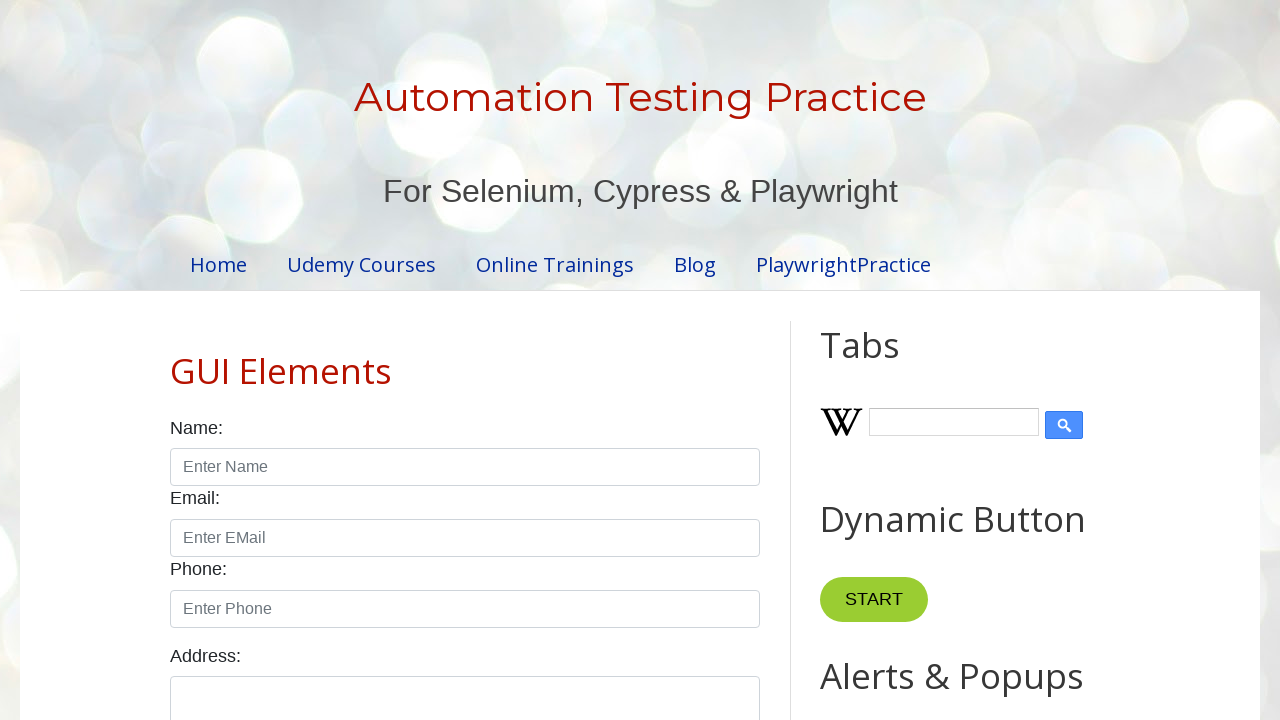

Set up dialog handler to accept prompt with text 'Playwright Rocks!'
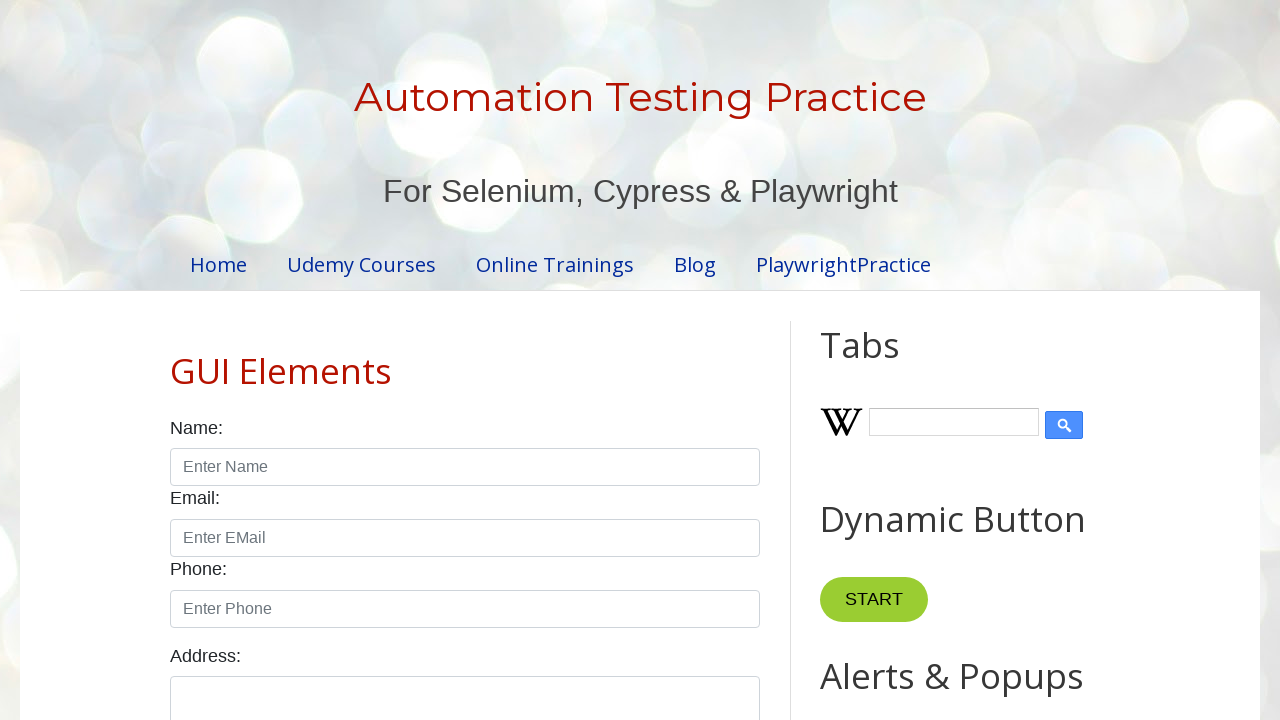

Clicked prompt button to trigger dialog at (890, 360) on #promptBtn
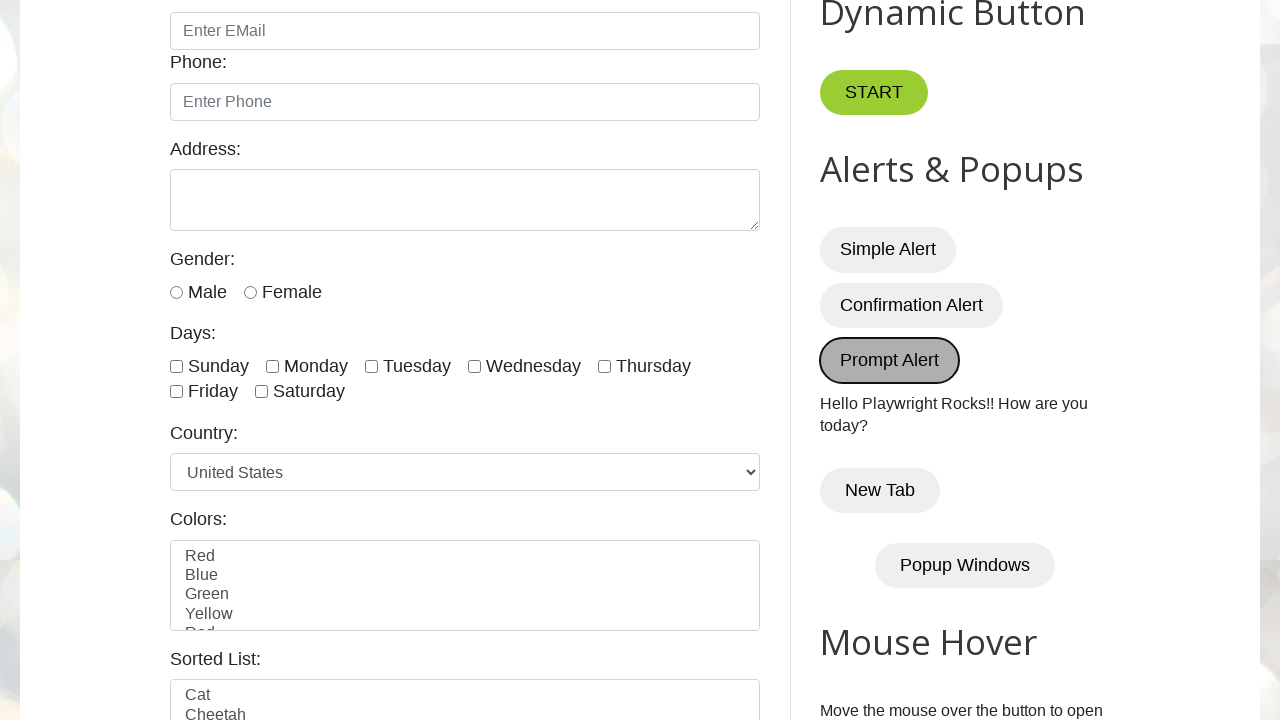

Verified that result element contains the entered prompt text 'Playwright Rocks!'
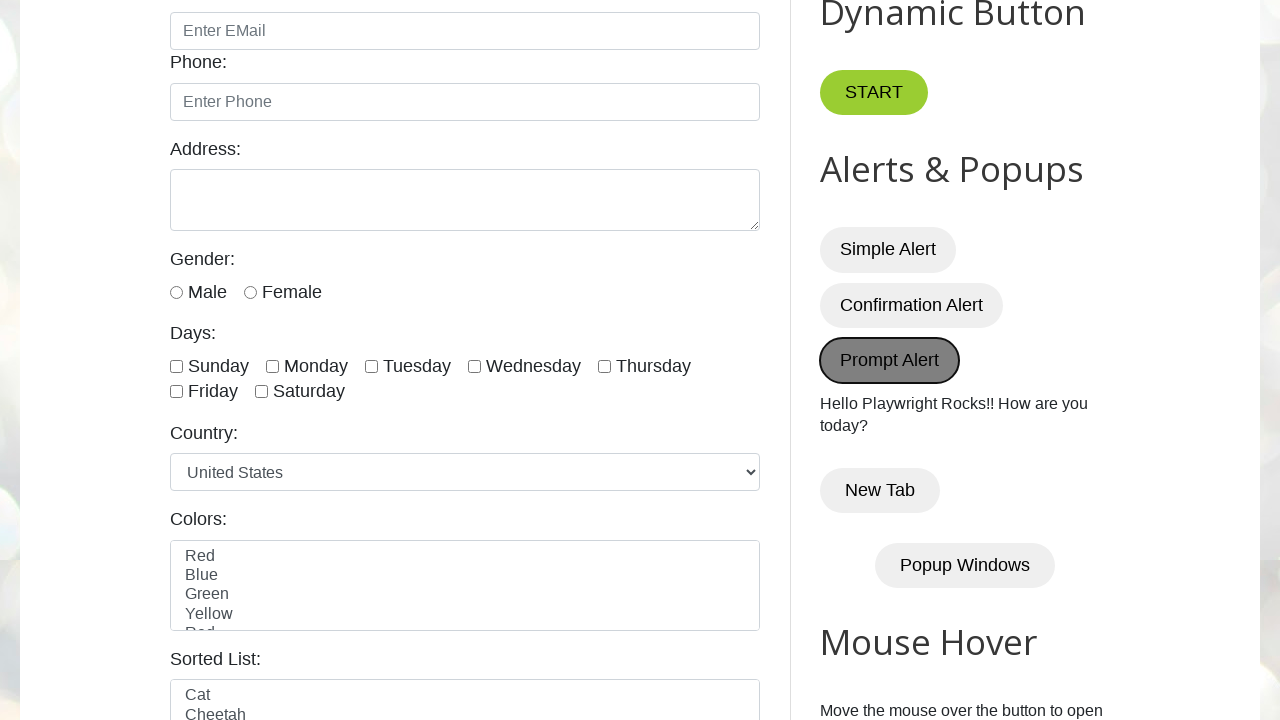

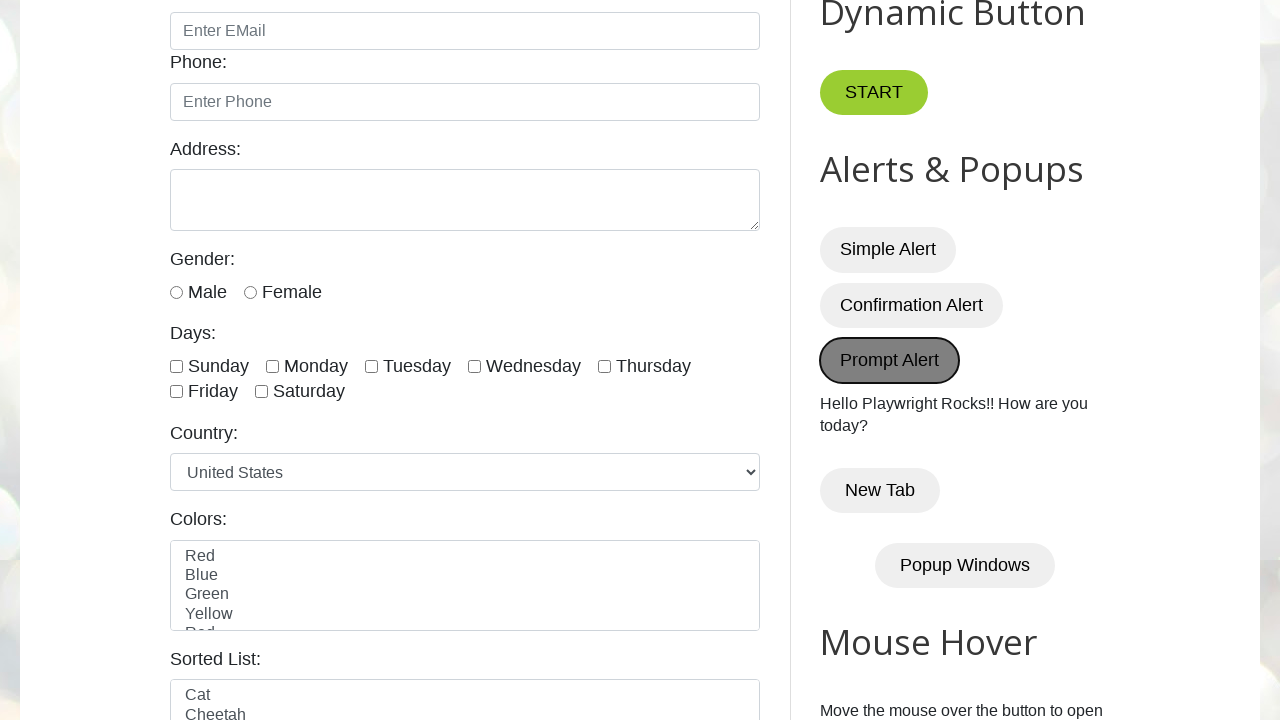